Tests the standard multi-select cars dropdown by selecting multiple options

Starting URL: https://demoqa.com/select-menu

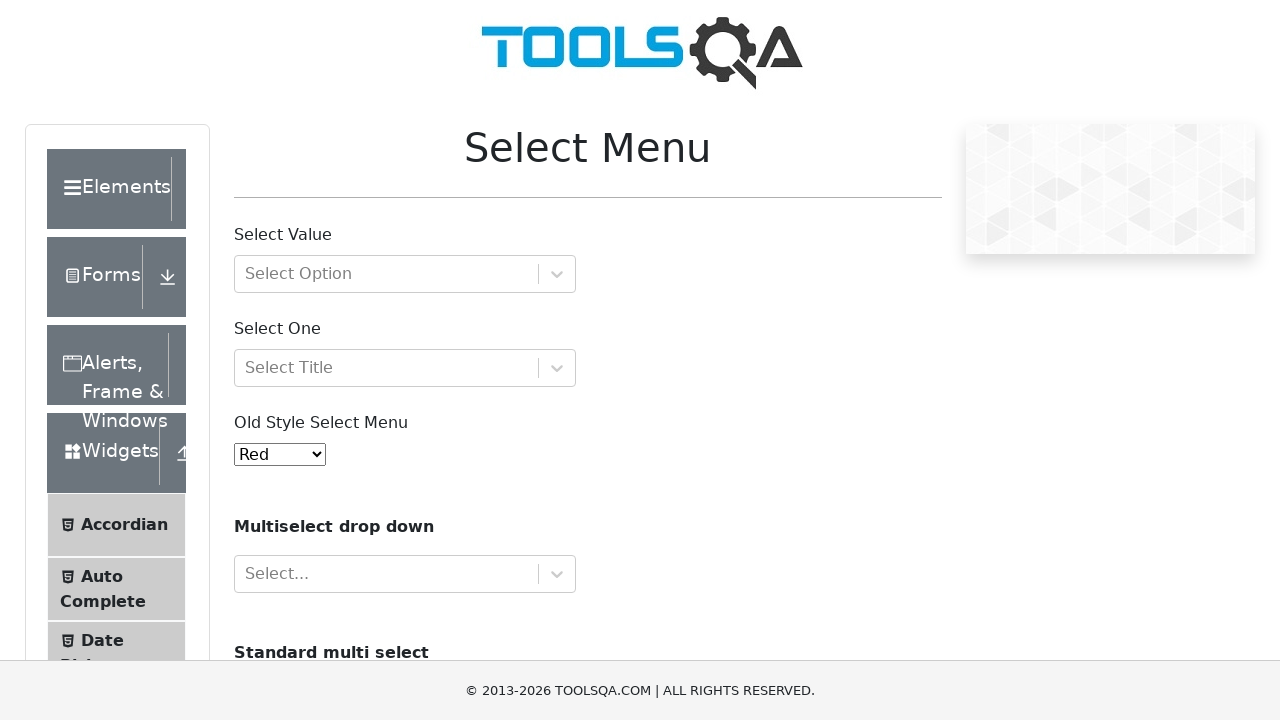

Waited for cars multi-select dropdown to load
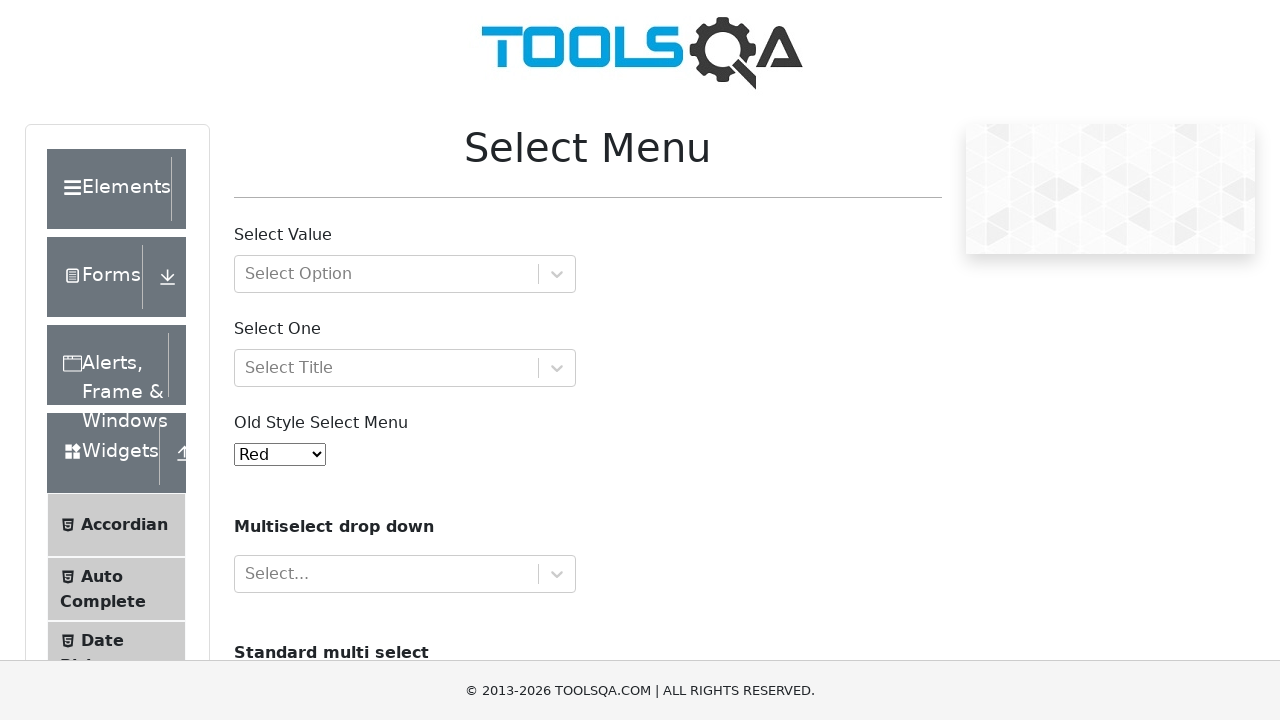

Clicked first car option at (258, 360) on #cars option:nth-child(1)
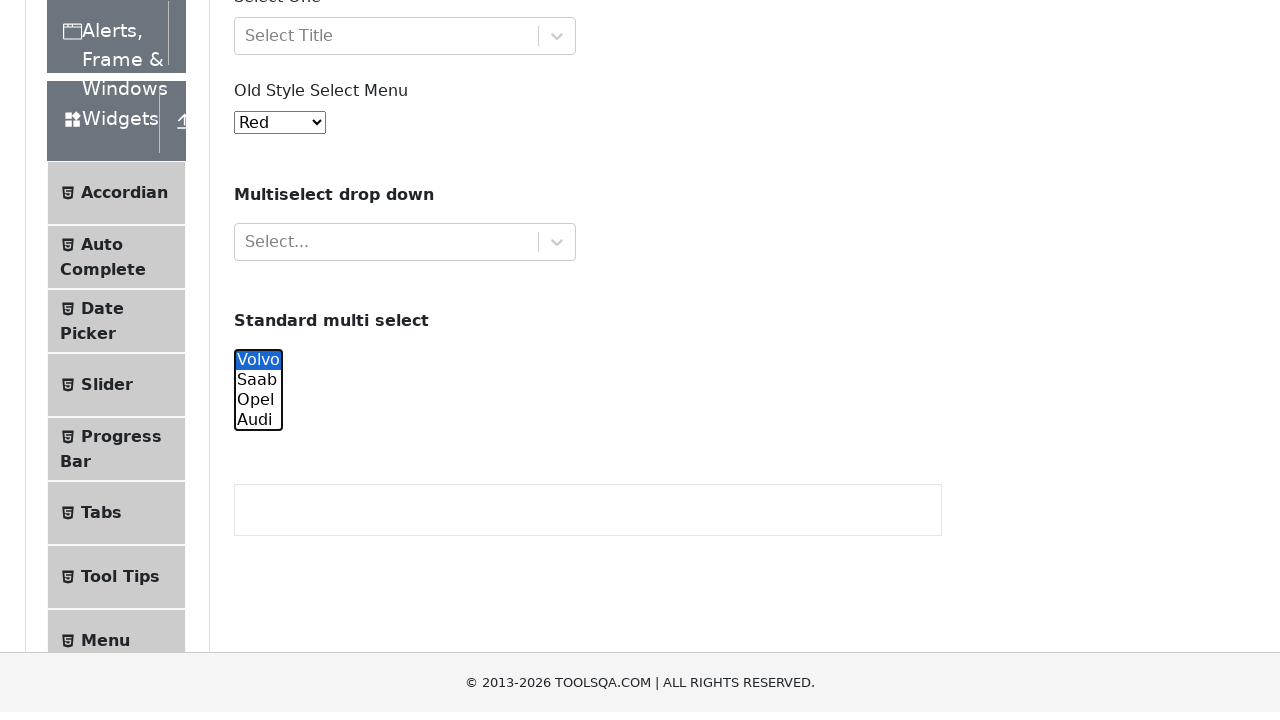

Pressed Control key down to enable multi-select
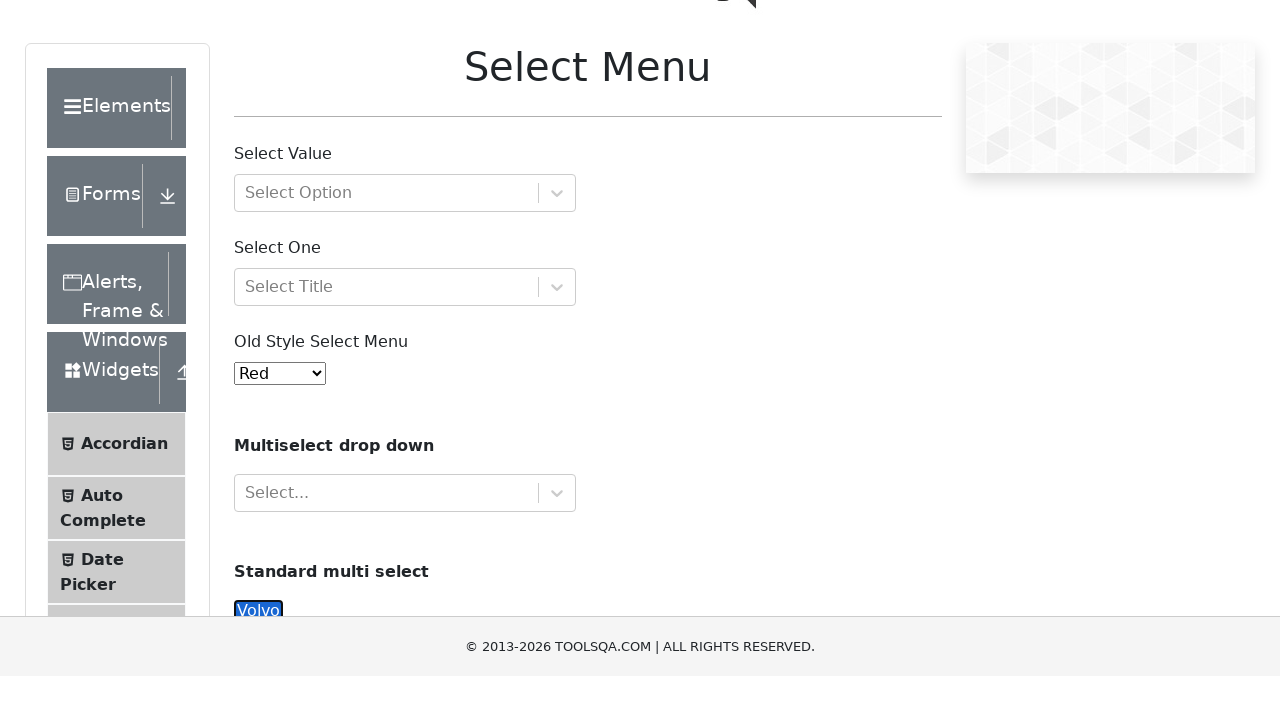

Clicked second car option while holding Control at (258, 360) on #cars option:nth-child(2)
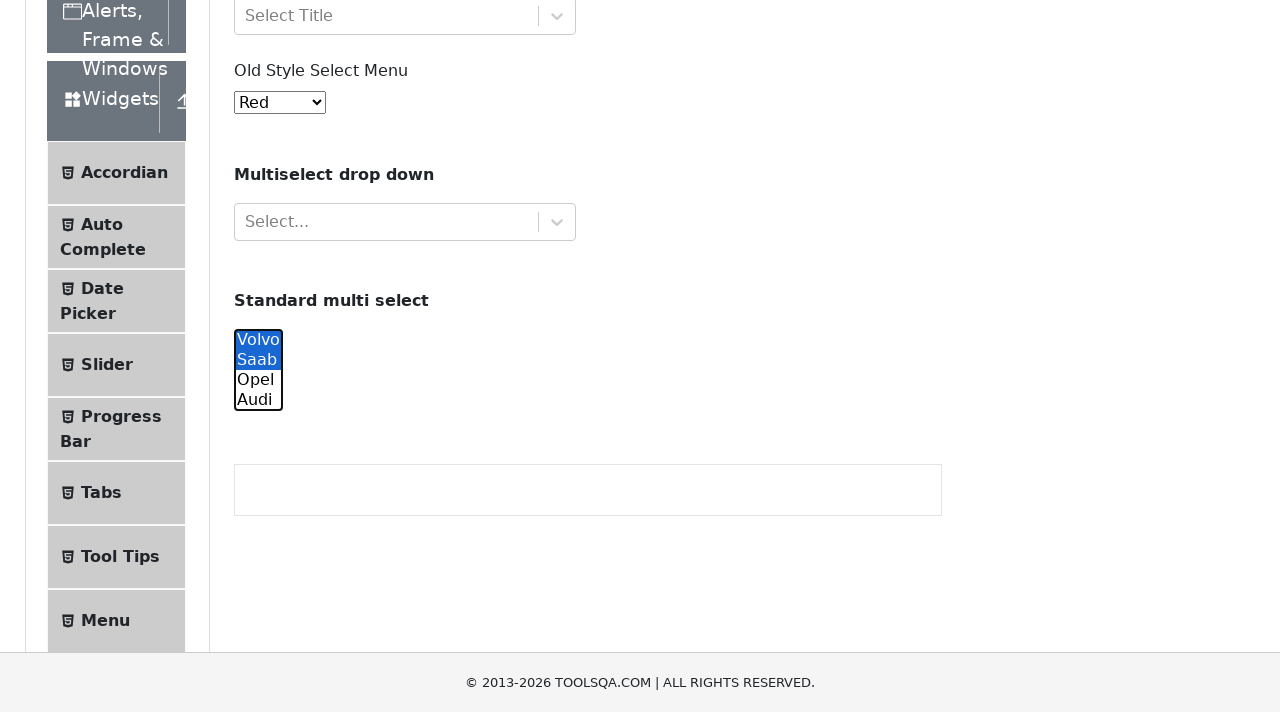

Clicked third car option while holding Control at (258, 82) on #cars option:nth-child(3)
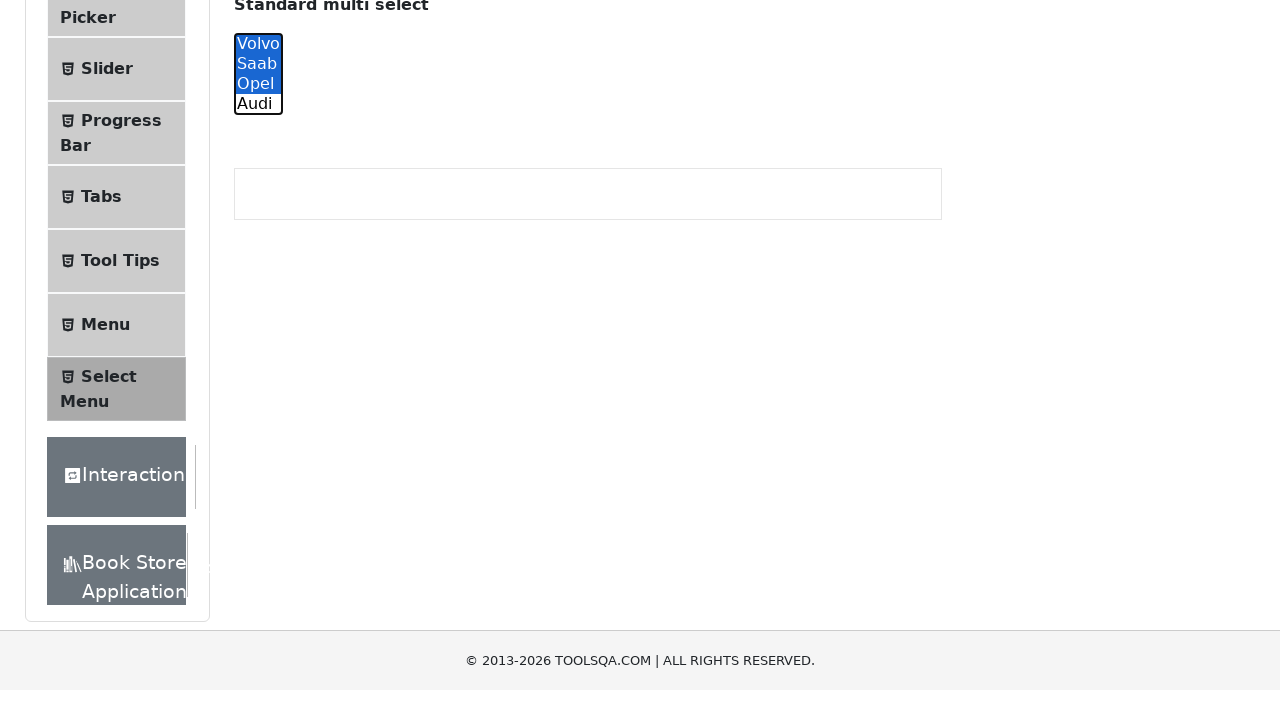

Released Control key to complete multi-select
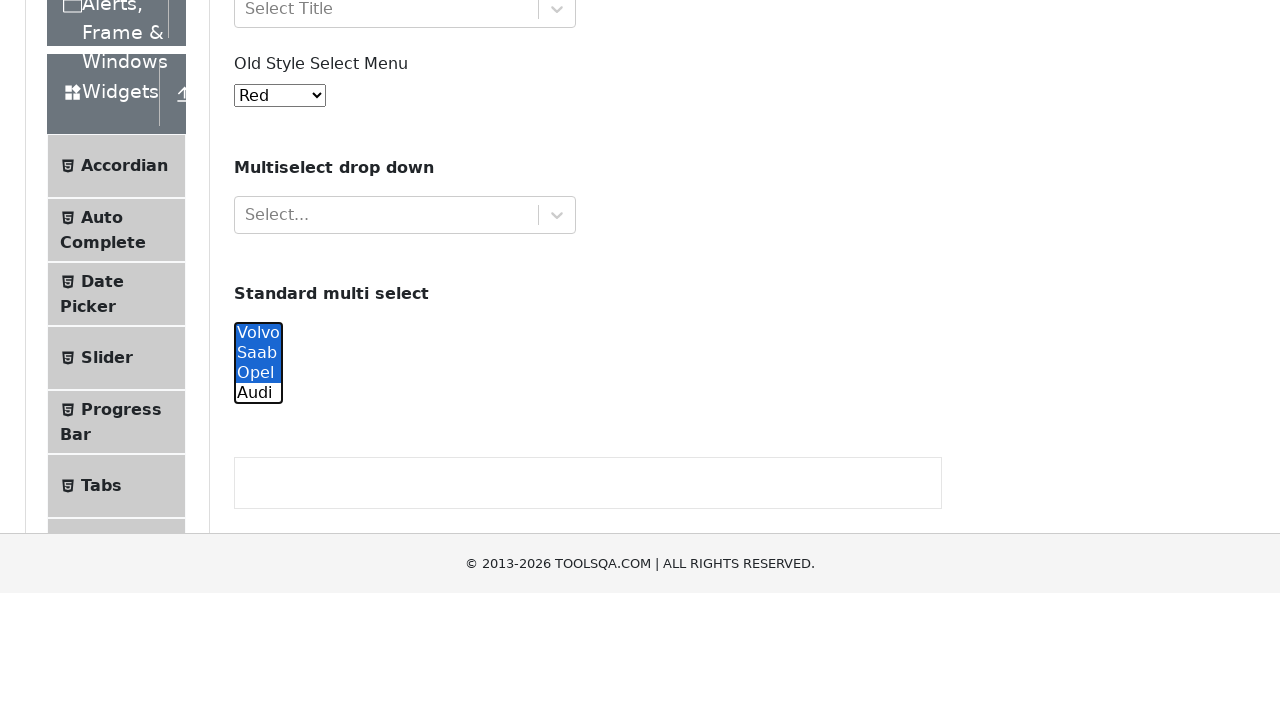

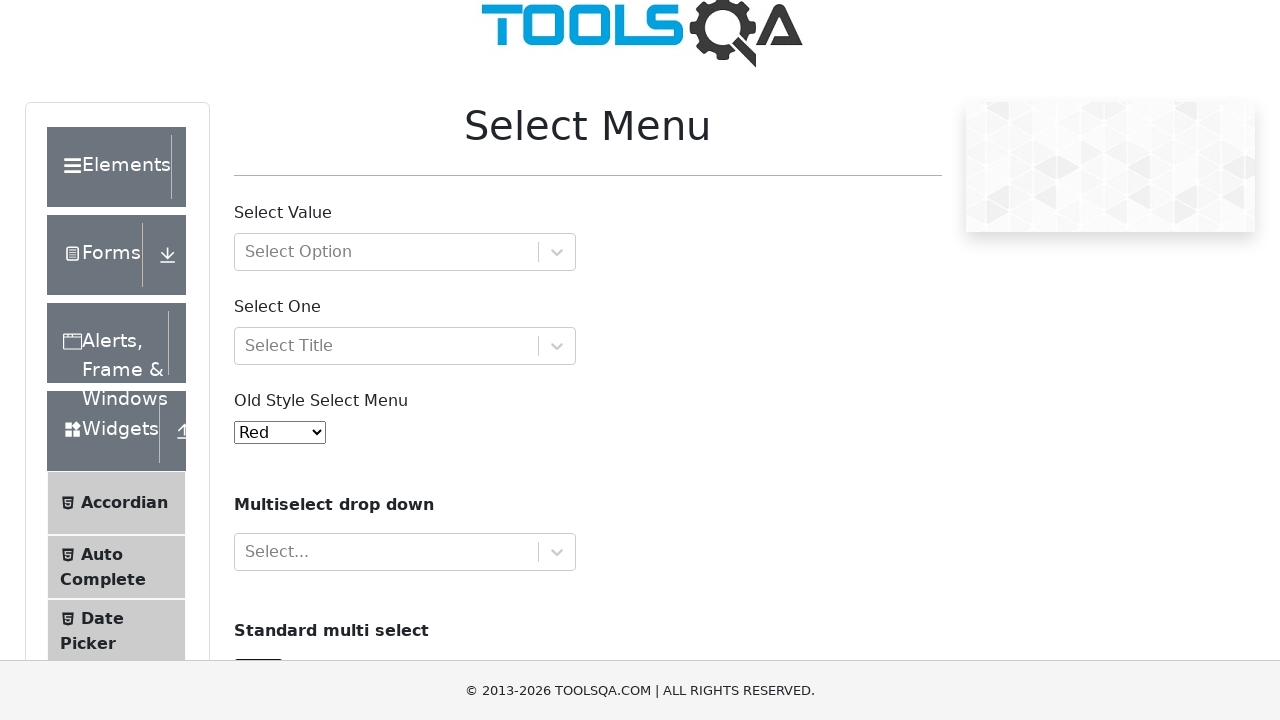